Verifies the page title of the Janasya website by checking if it matches the expected value.

Starting URL: https://janasya.com/?srsltid=AfmBOor1OeYHHAozlvkaIjsPb6bAde6Zp4J9EXaJ3xidY_Xej2InrNZm

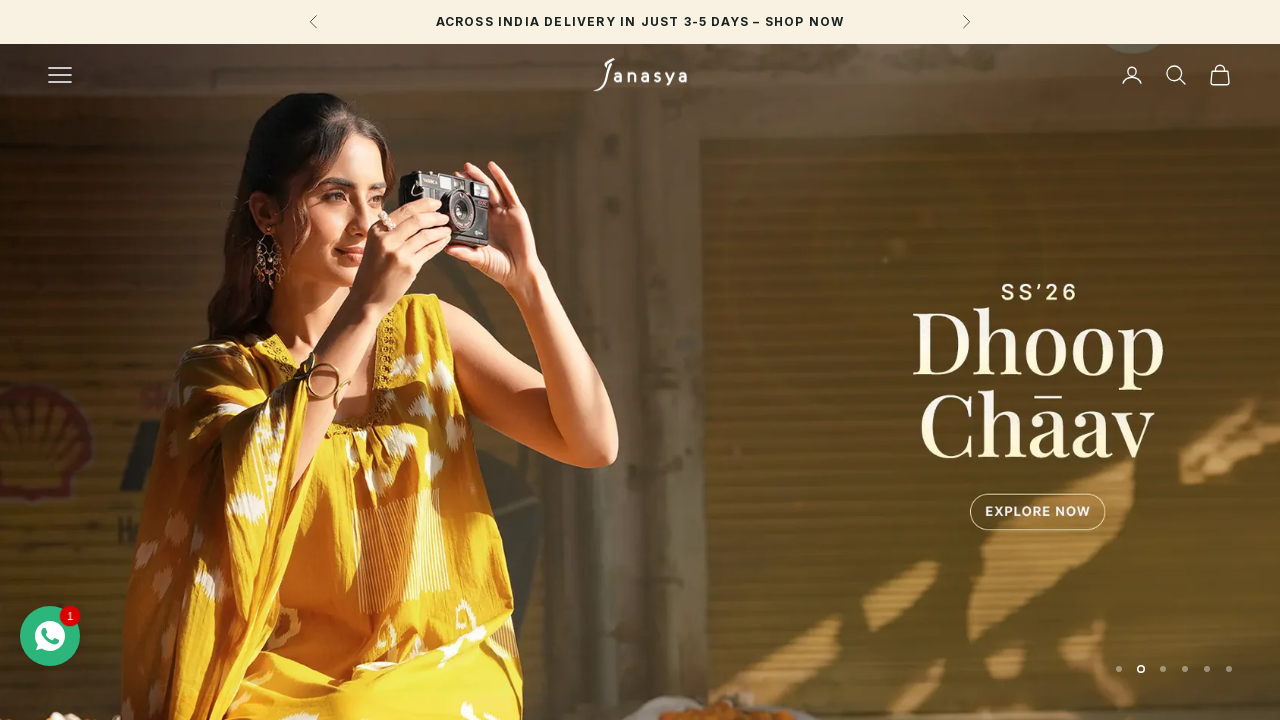

Waited for page to reach domcontentloaded state
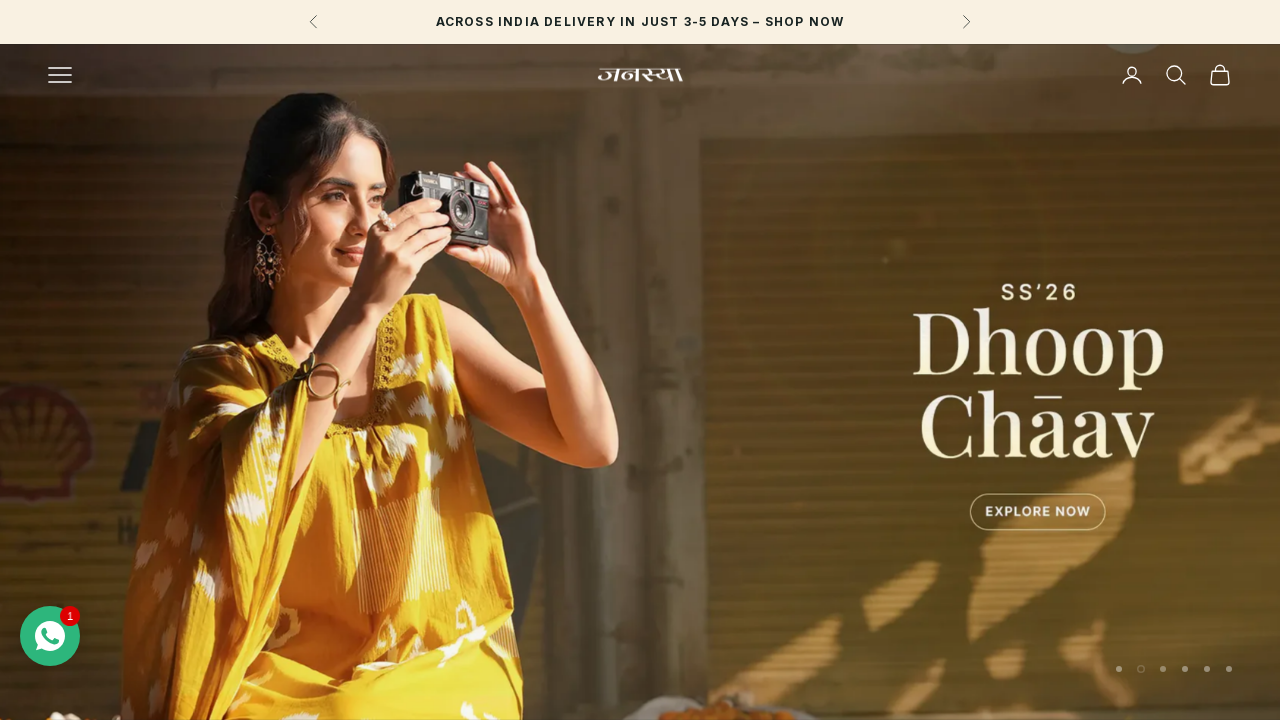

Retrieved page title: Shop Women's Kurta, Dress, Co-ord Sets, Kurta Sets
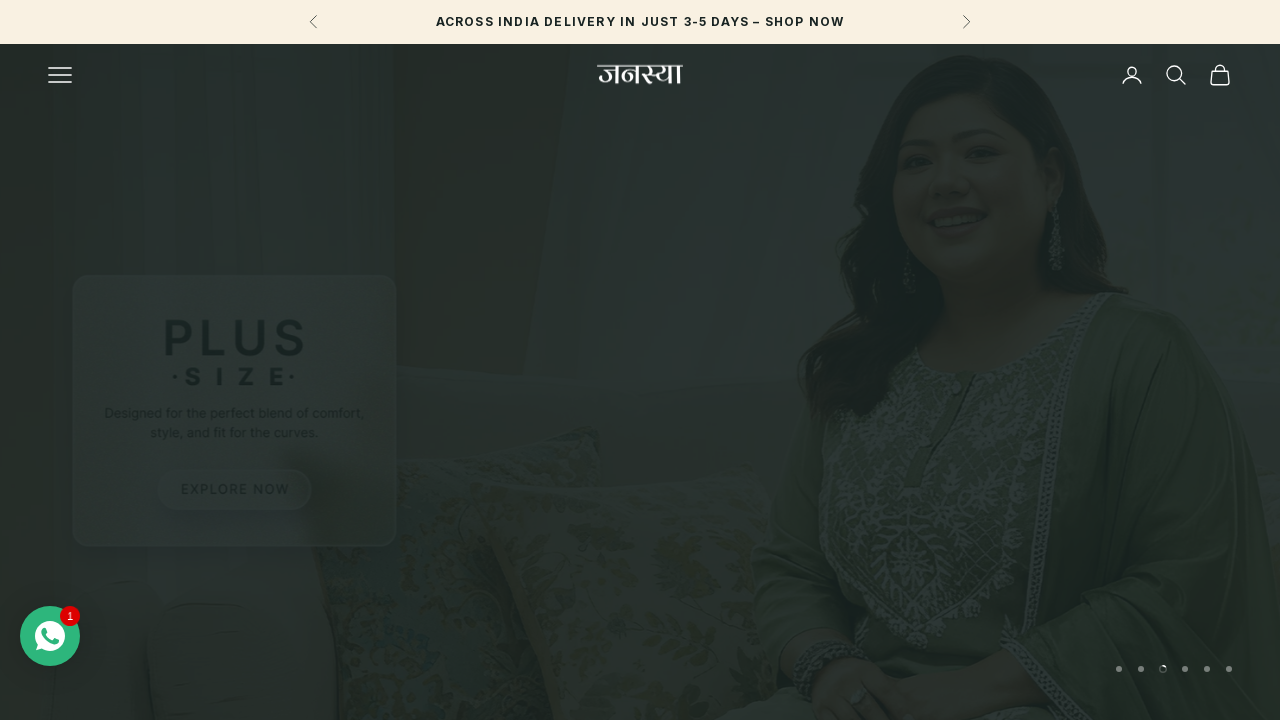

Printed page title to console
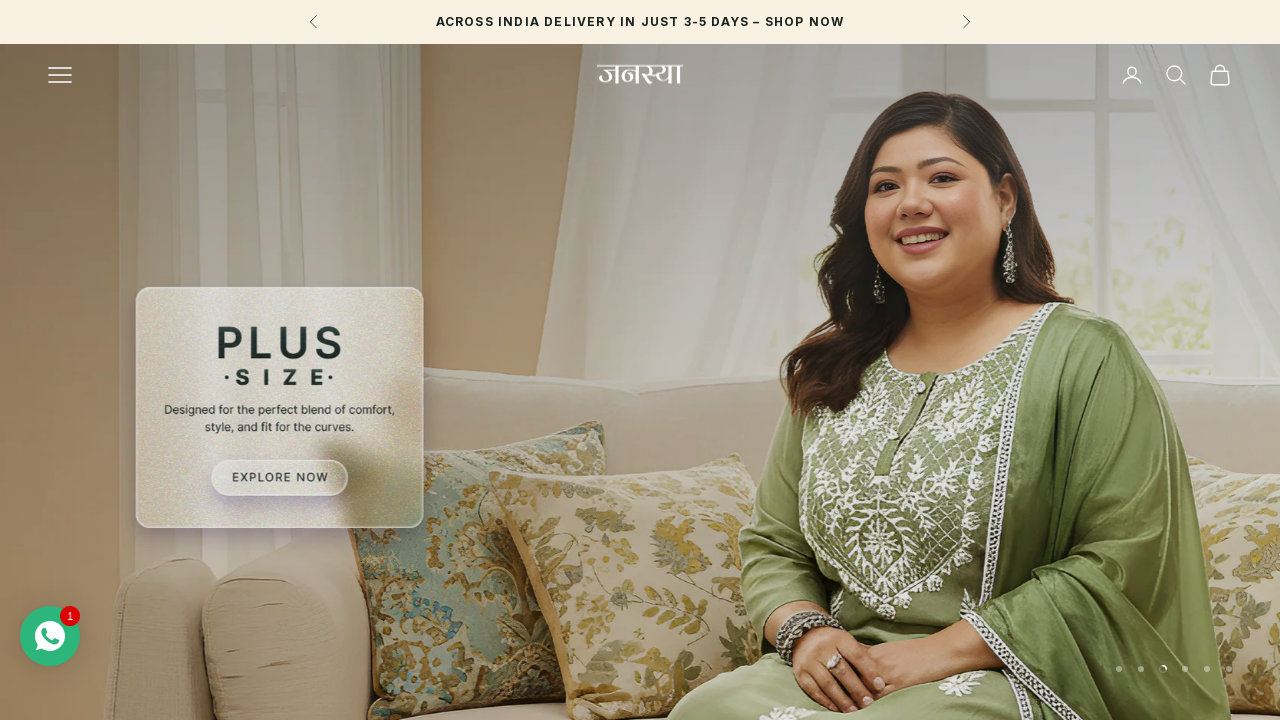

Set expected title value to 'janasya'
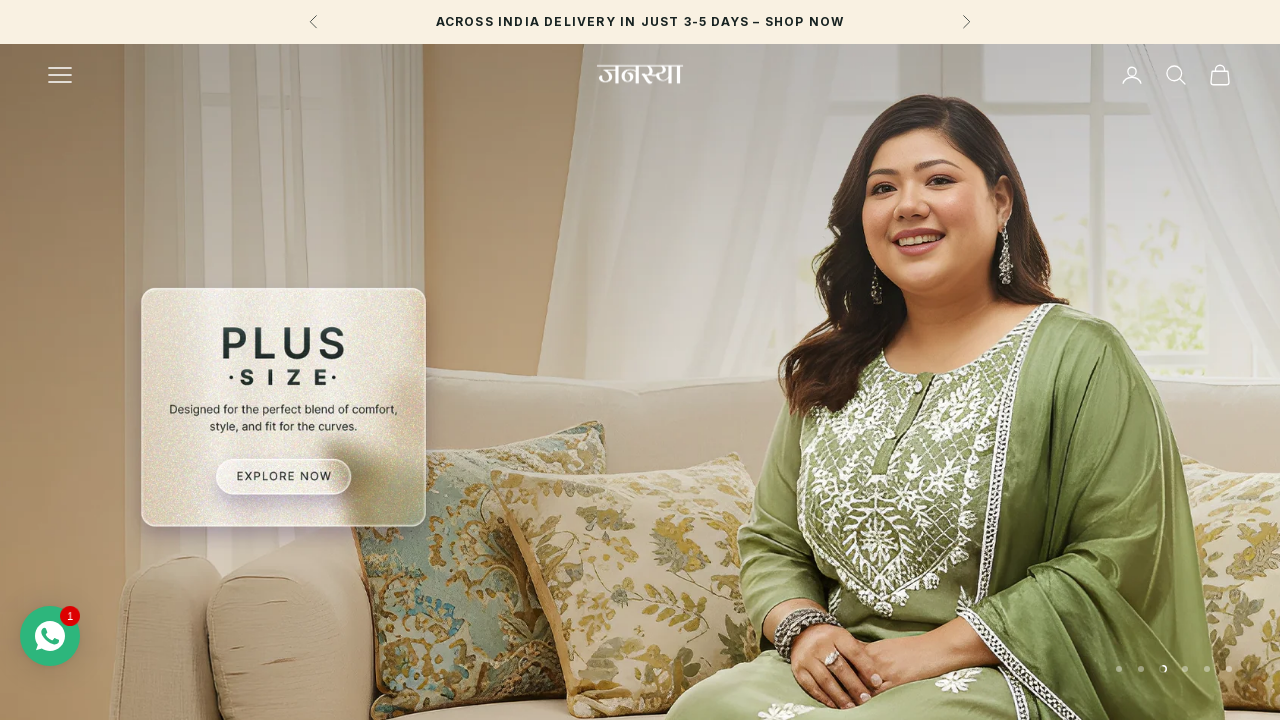

Title verification failed - 'janasya' not found in page title
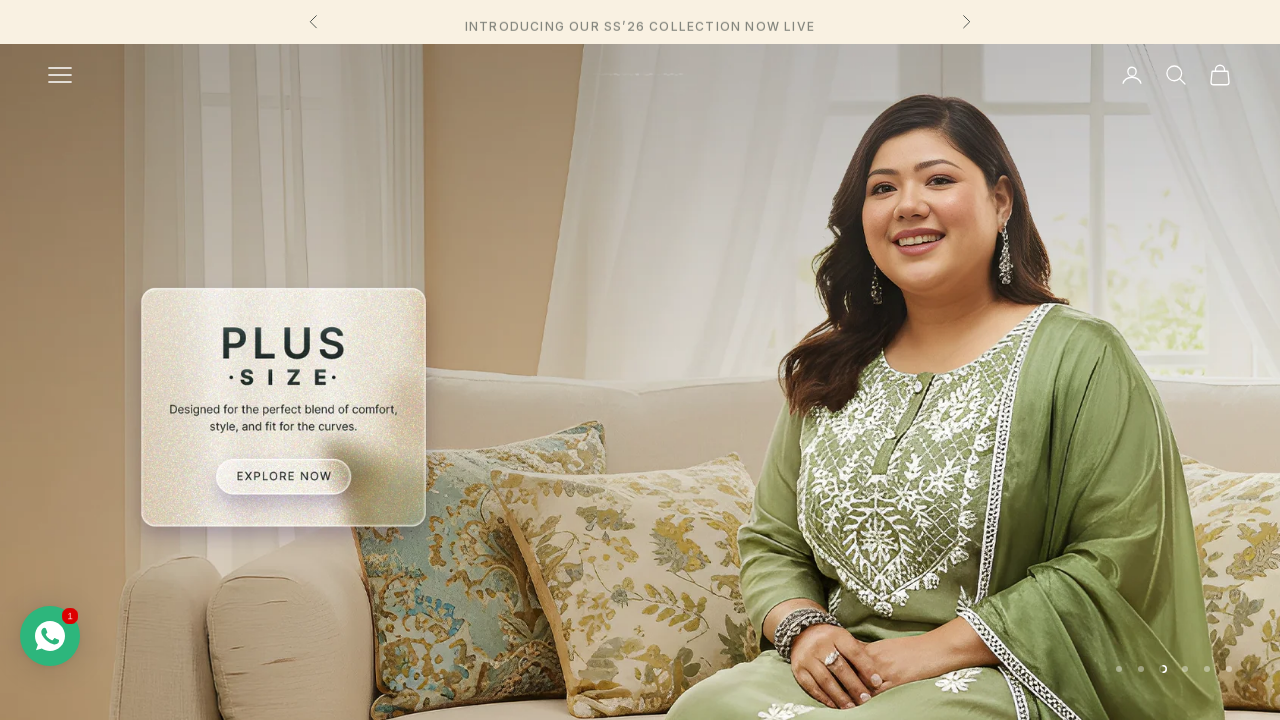

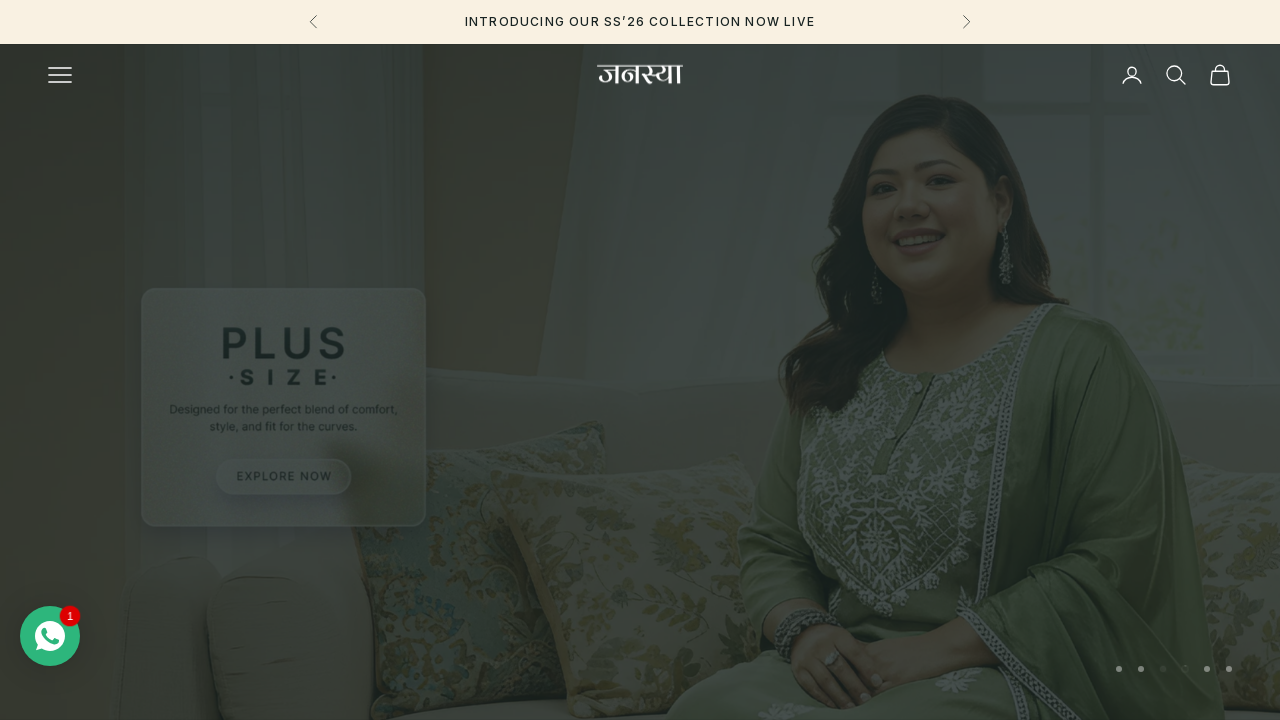